Tests alert handling by clicking a button that triggers an alert and then accepting it

Starting URL: https://demoqa.com/alerts

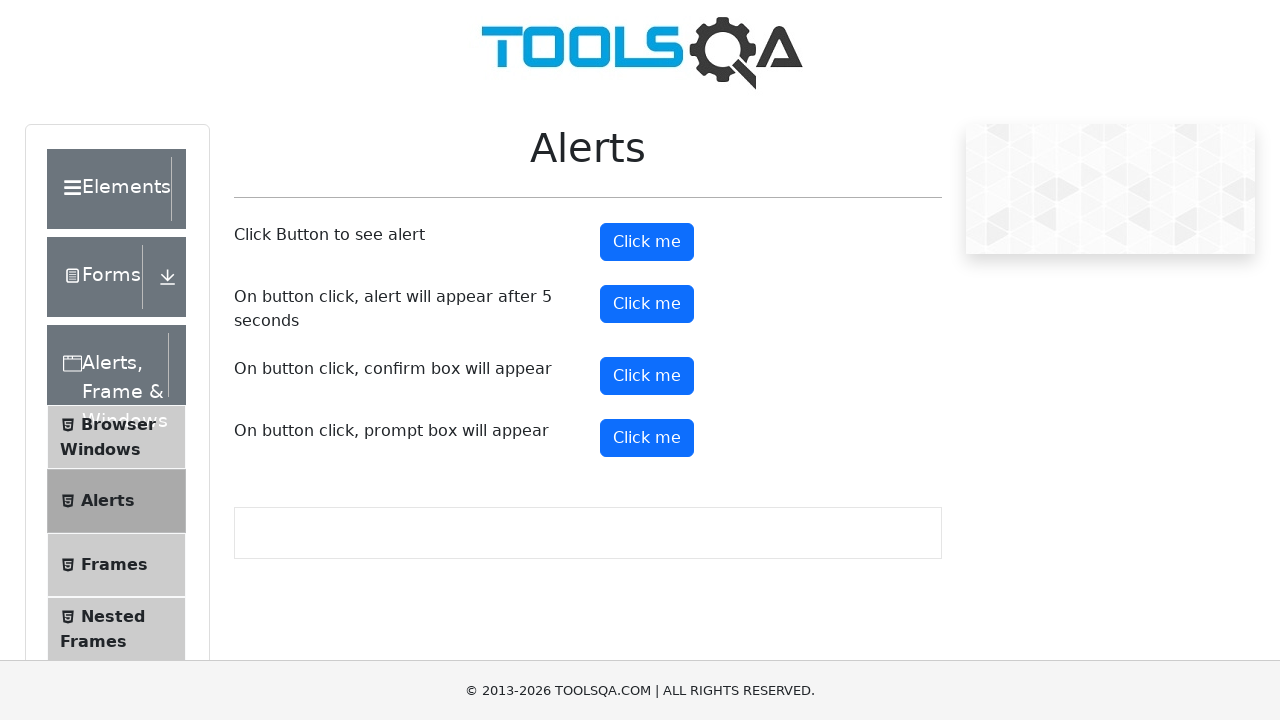

Clicked alert button to trigger alert dialog at (647, 242) on button#alertButton
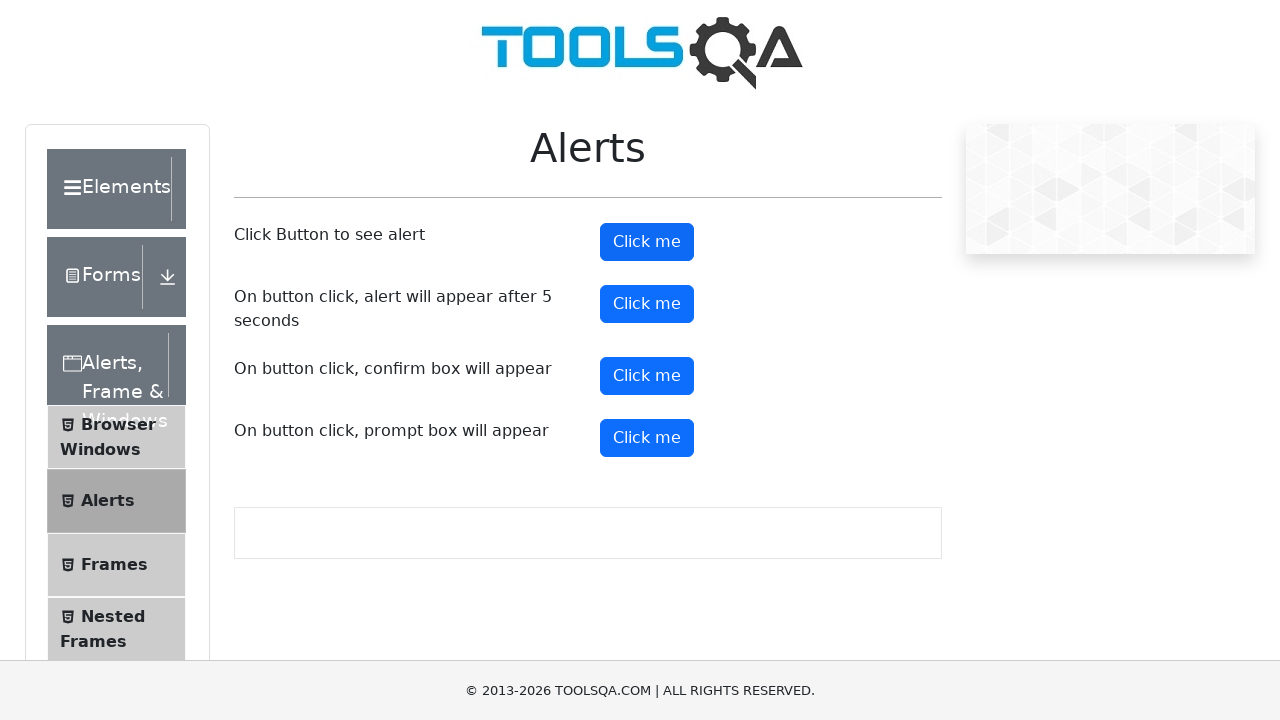

Set up dialog handler to accept alert
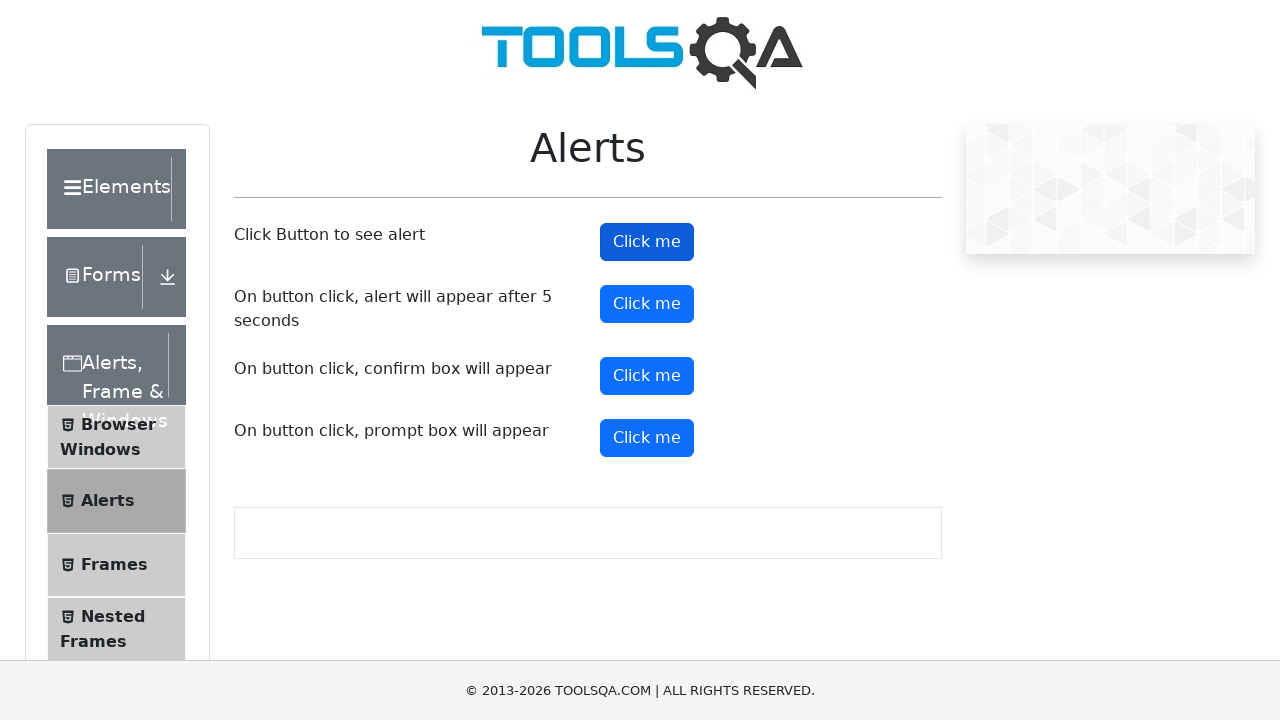

Waited for alert to be processed
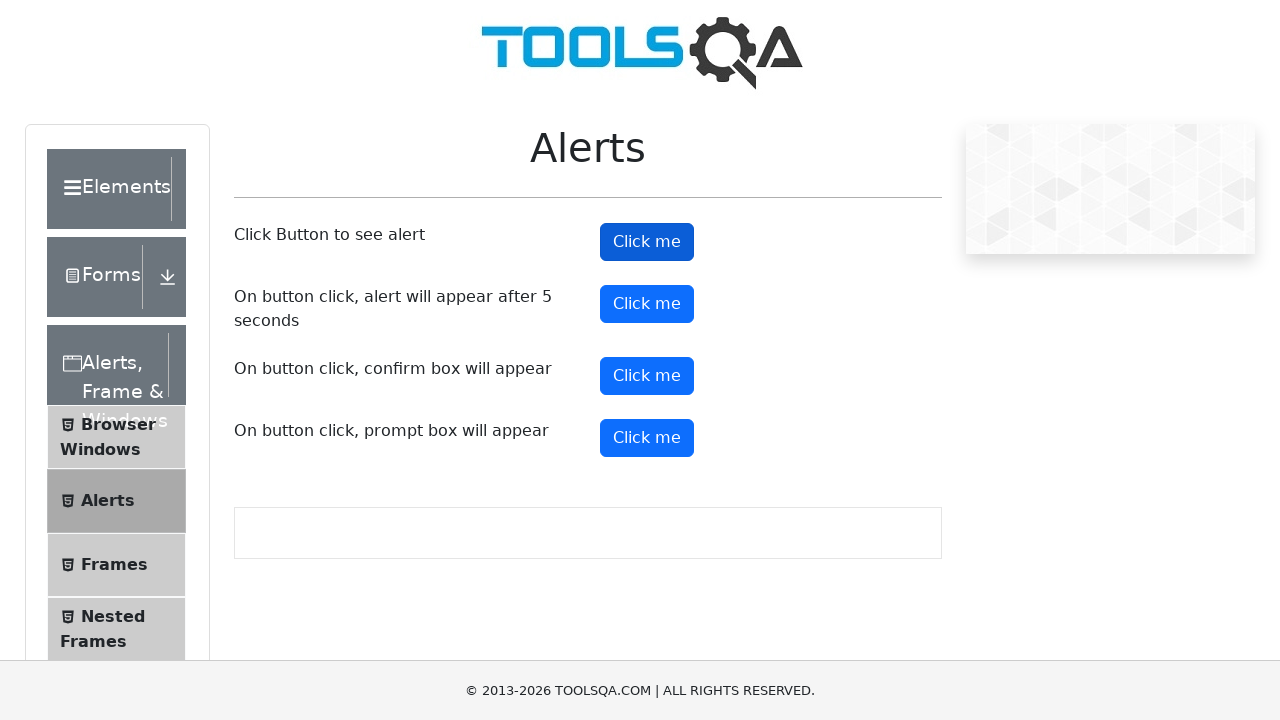

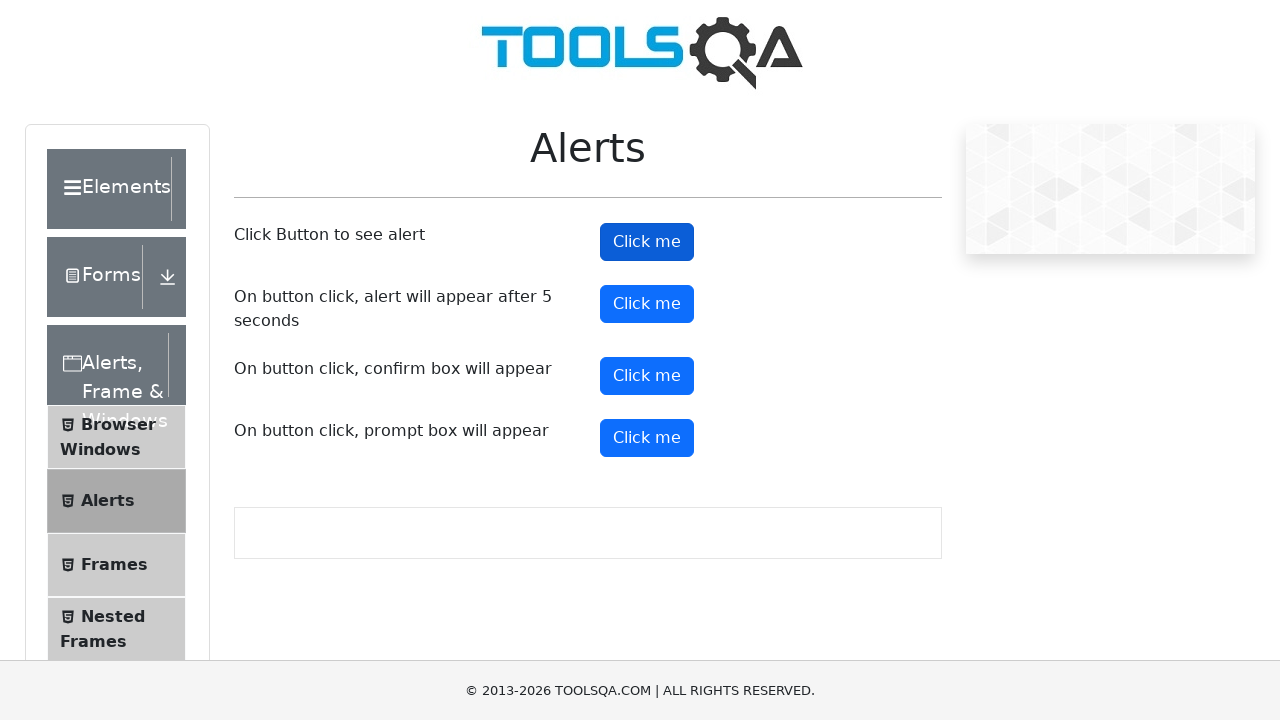